Navigates to the dev.to webdev tag page, scrolls down to trigger lazy loading of more articles, and verifies that article titles are displayed on the page.

Starting URL: https://dev.to/t/webdev

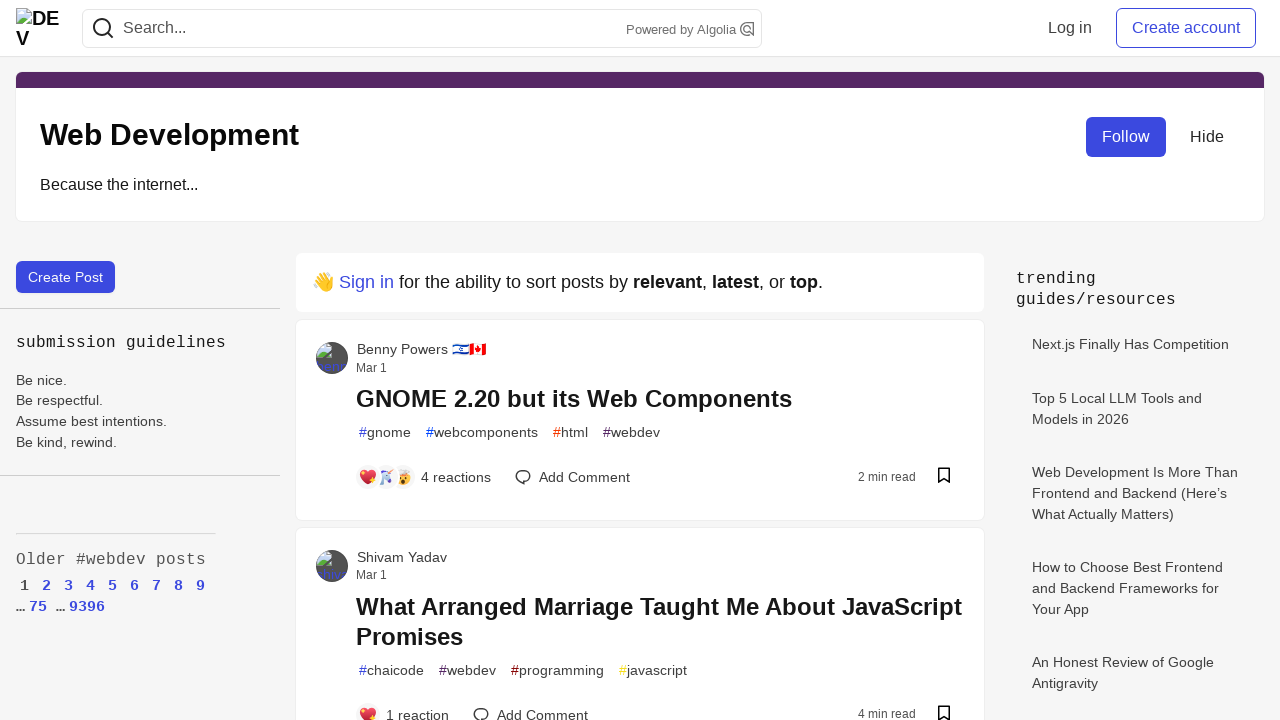

Navigated to dev.to webdev tag page
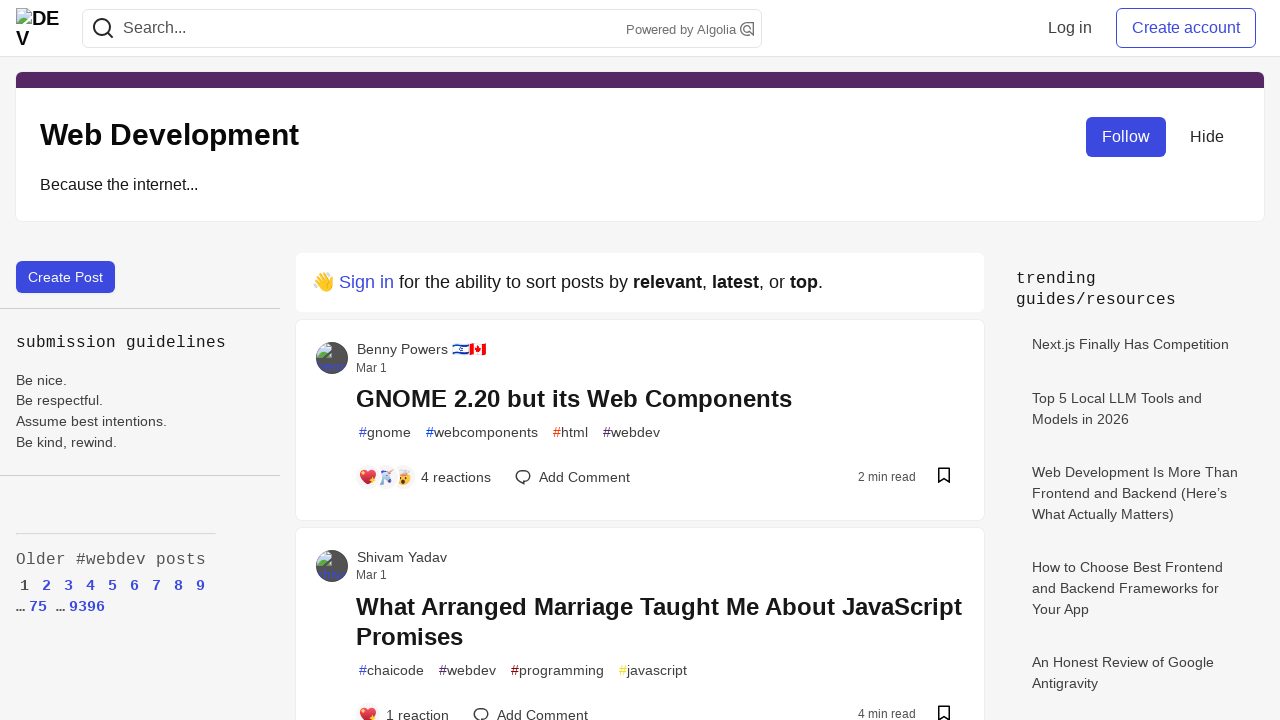

Waited for initial article titles to load
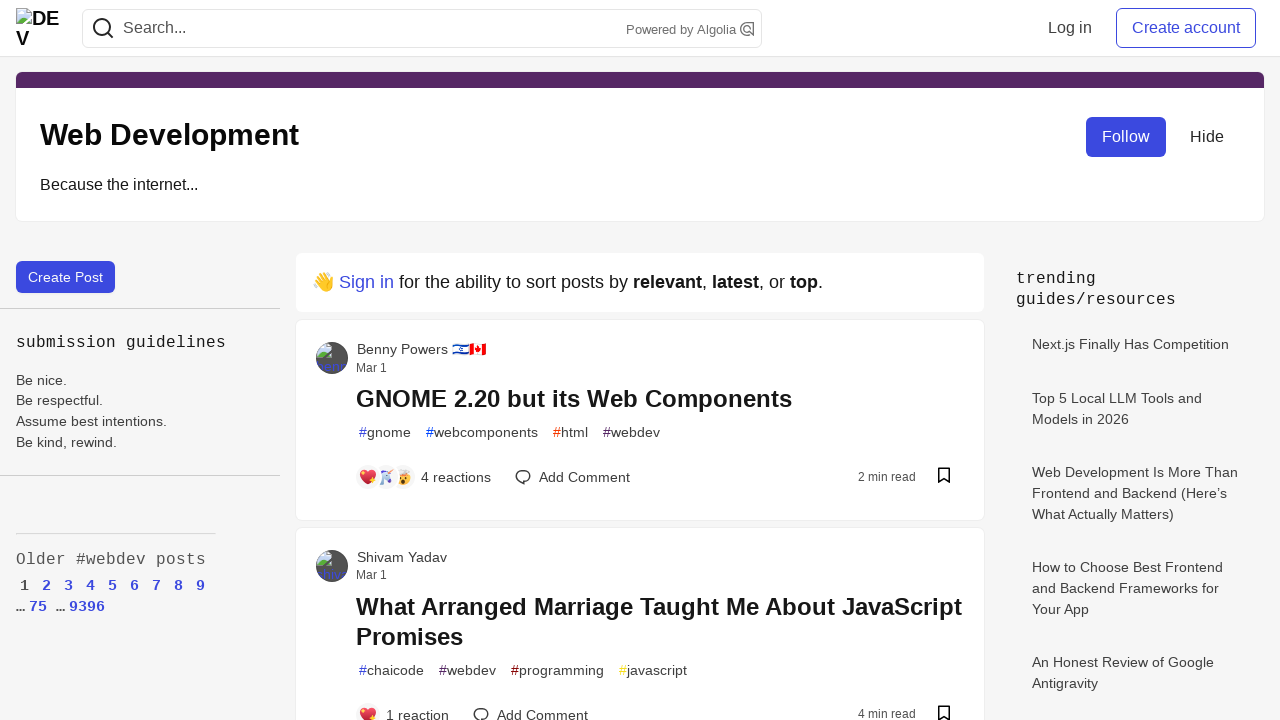

Scrolled down to trigger lazy loading of more articles
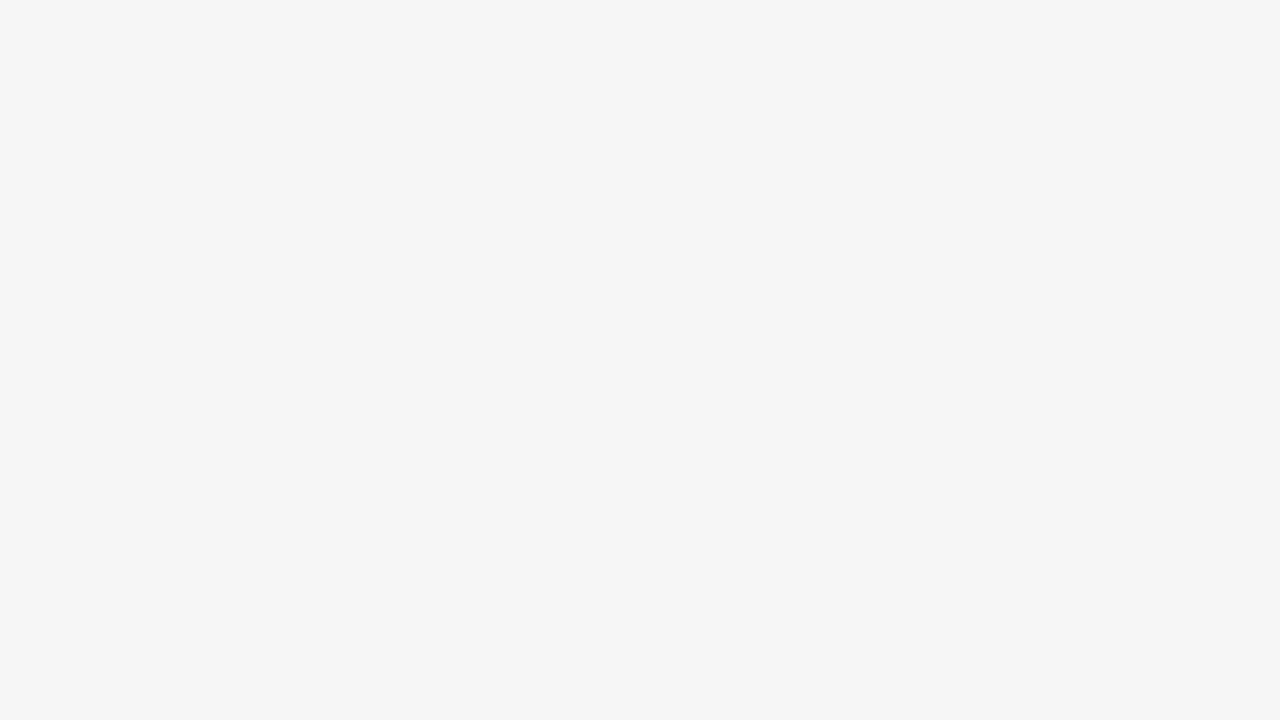

Waited 2 seconds for additional articles to load
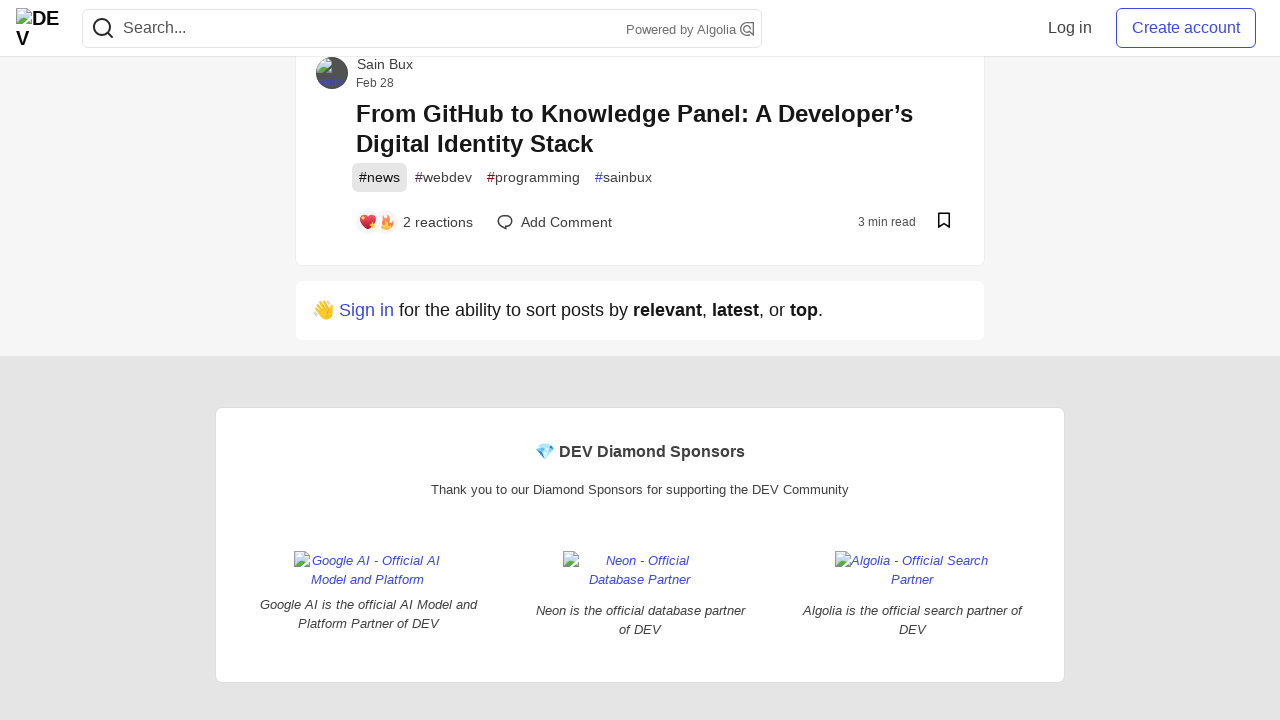

Verified article titles are visible after scroll
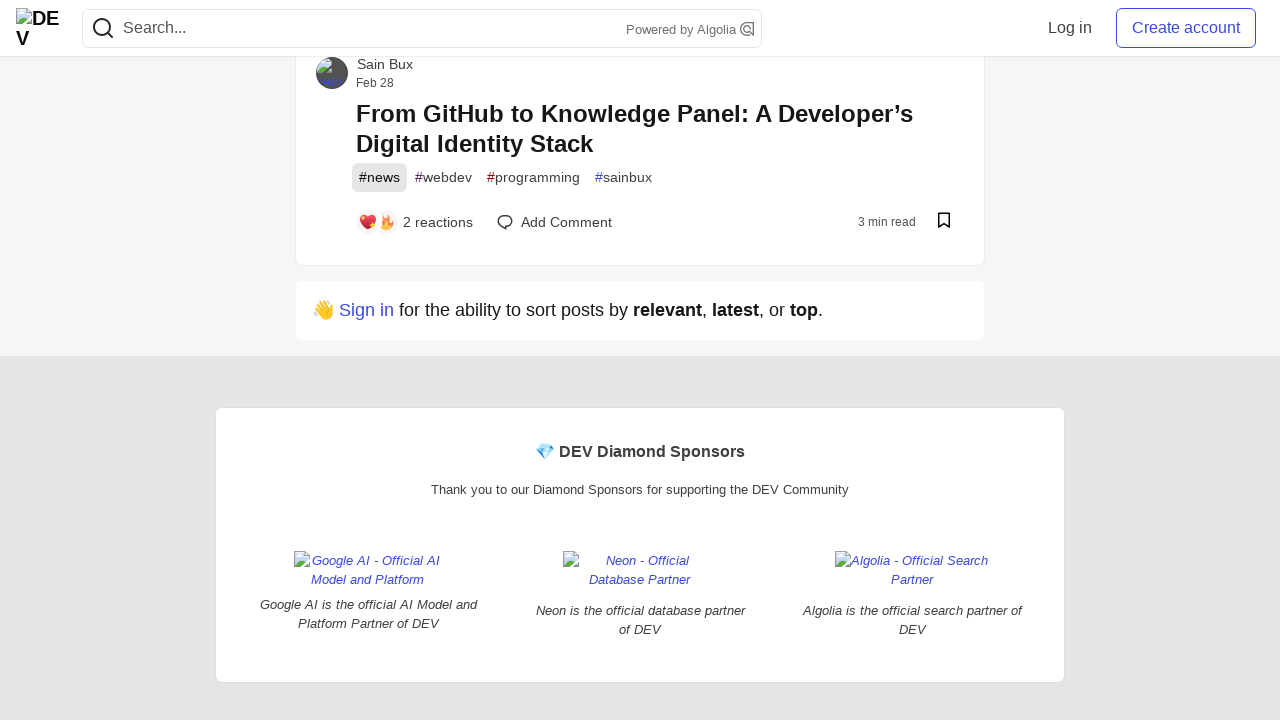

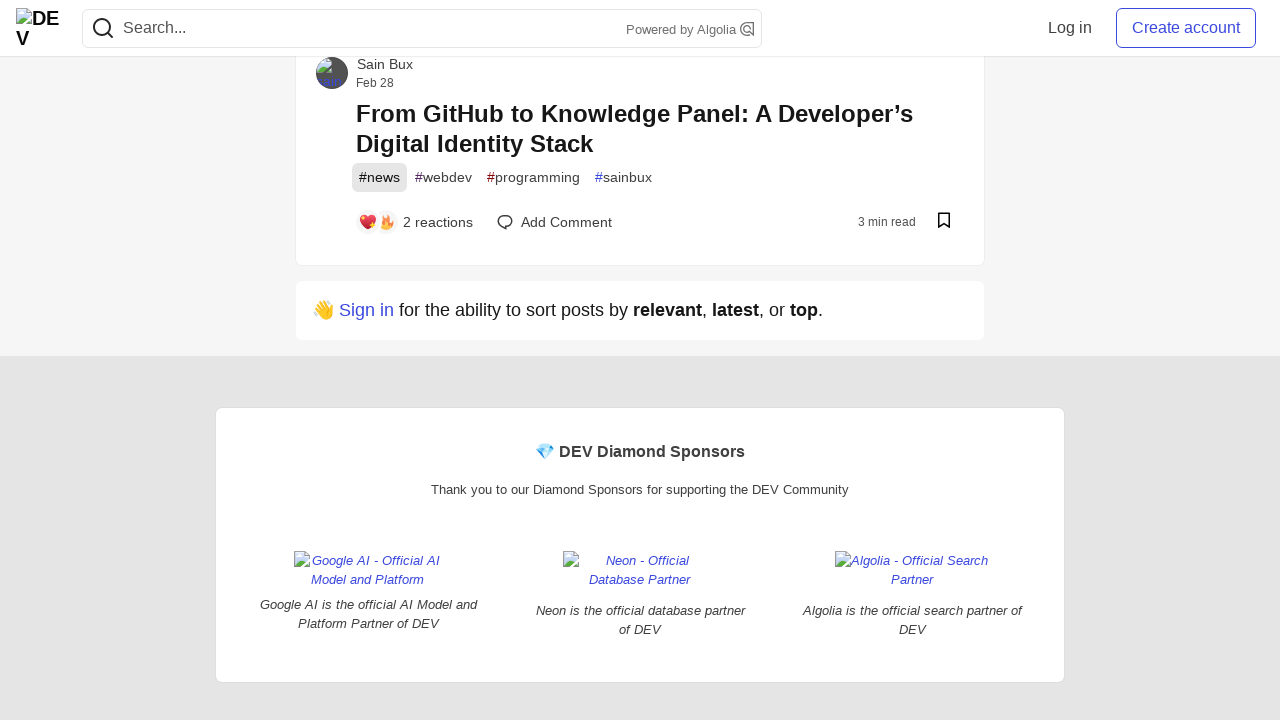